Navigates to a football statistics website, clicks to show all matches, selects Japan from a country dropdown, and verifies match data is displayed

Starting URL: https://www.adamchoi.co.uk/overs/detailed

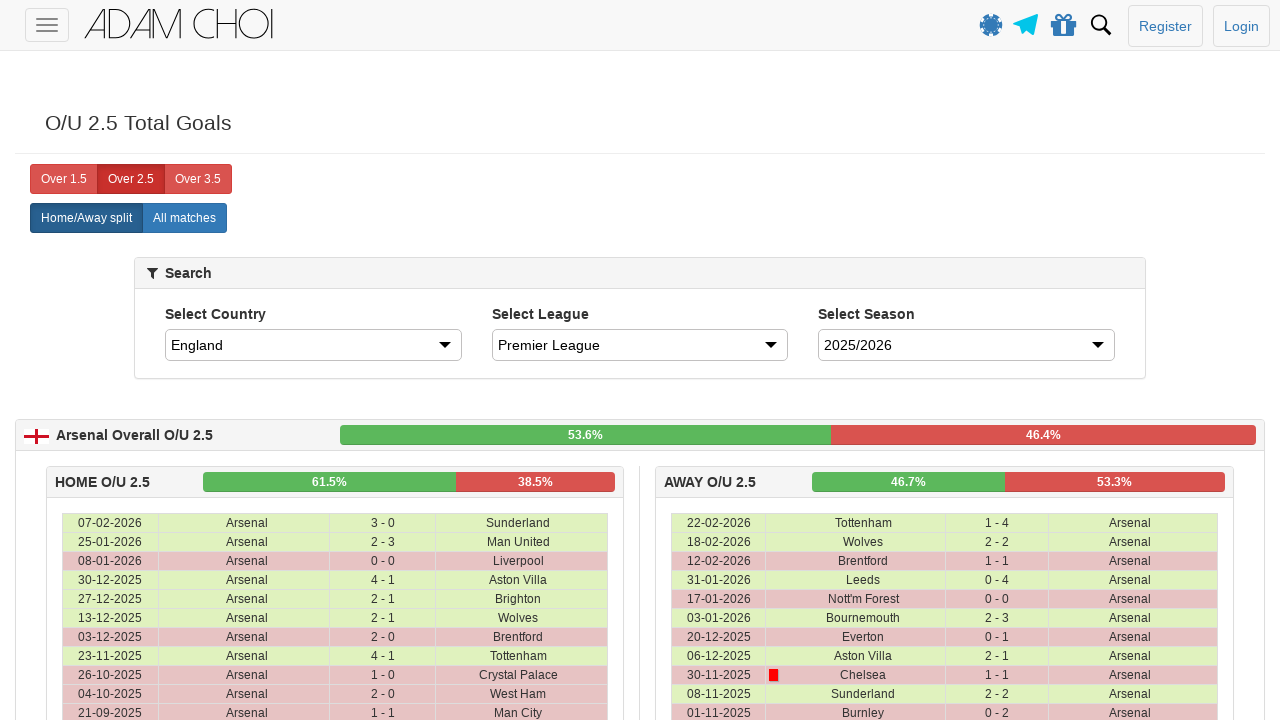

Navigated to football statistics website
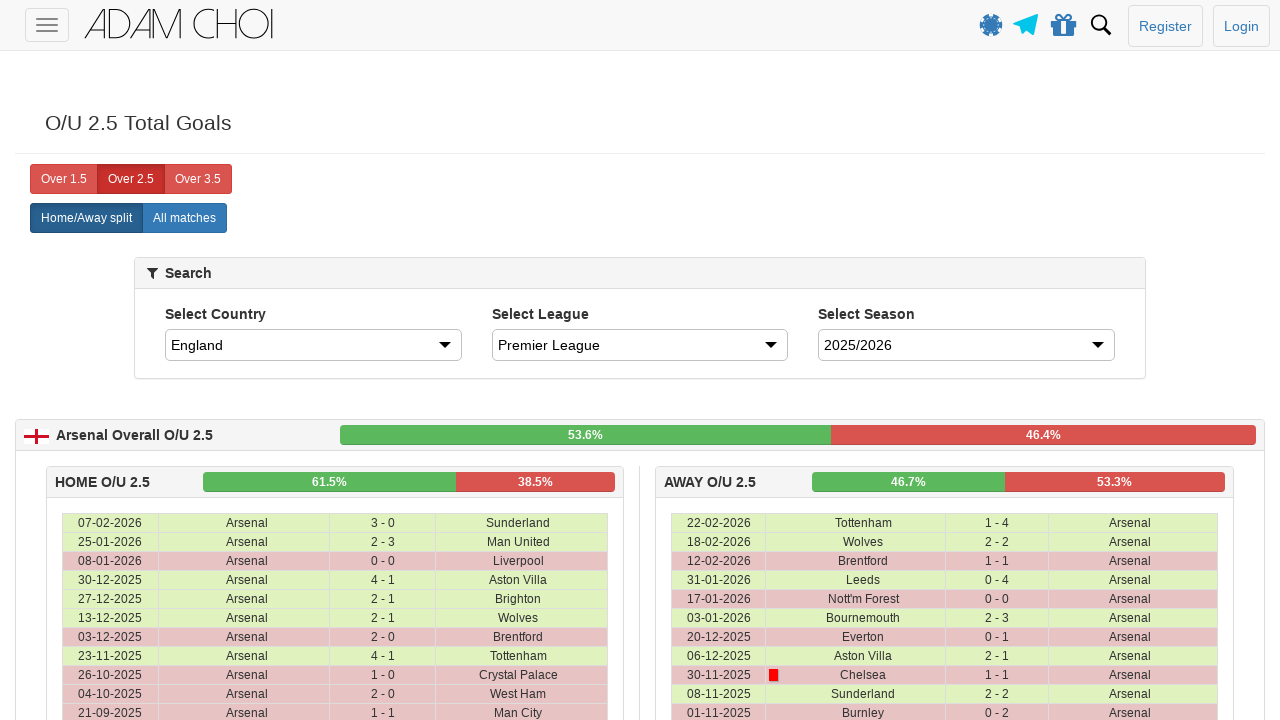

Clicked 'All matches' button to show all matches at (184, 218) on xpath=//label[@analytics-event="All matches"]
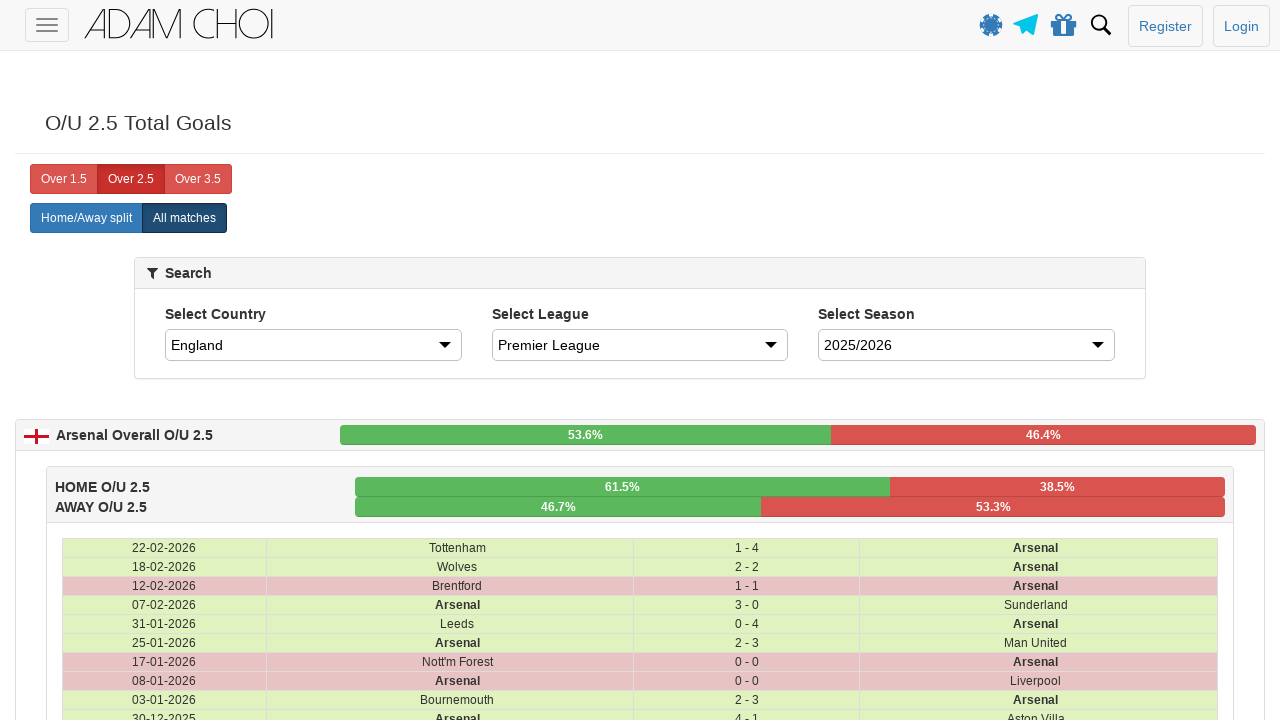

Selected Japan from the country dropdown on #country
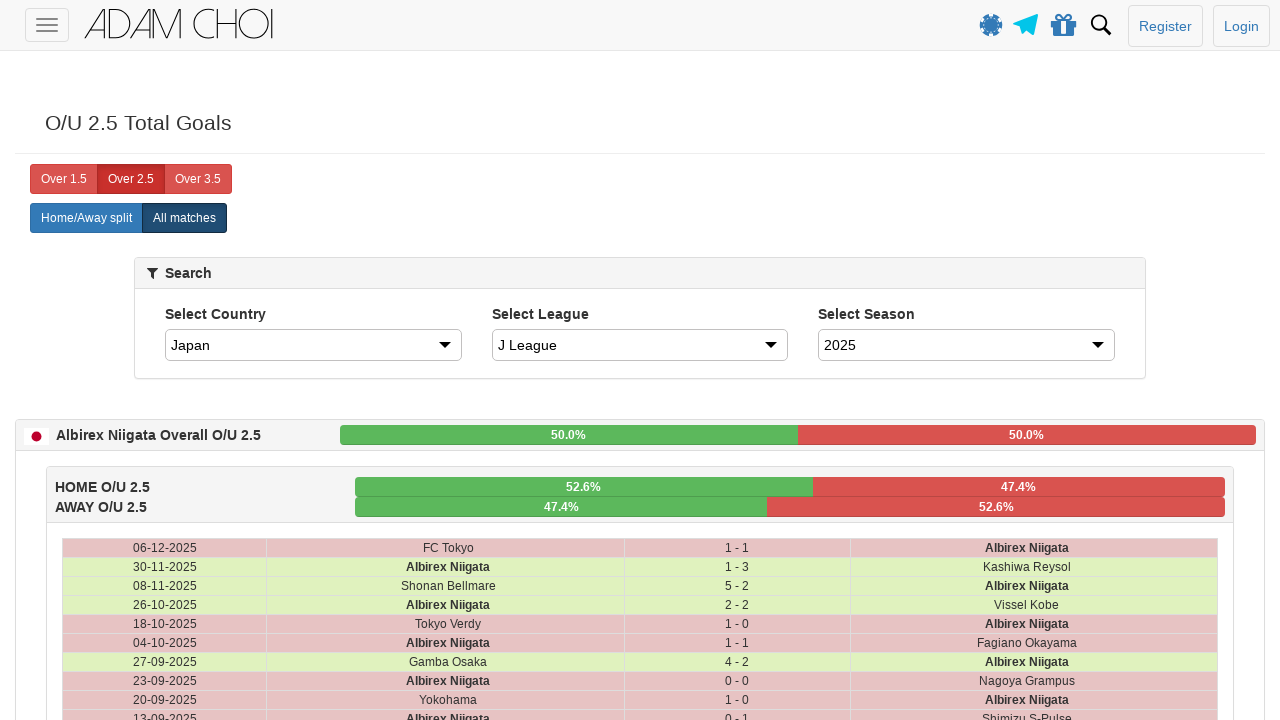

Waited 3 seconds for match data to load
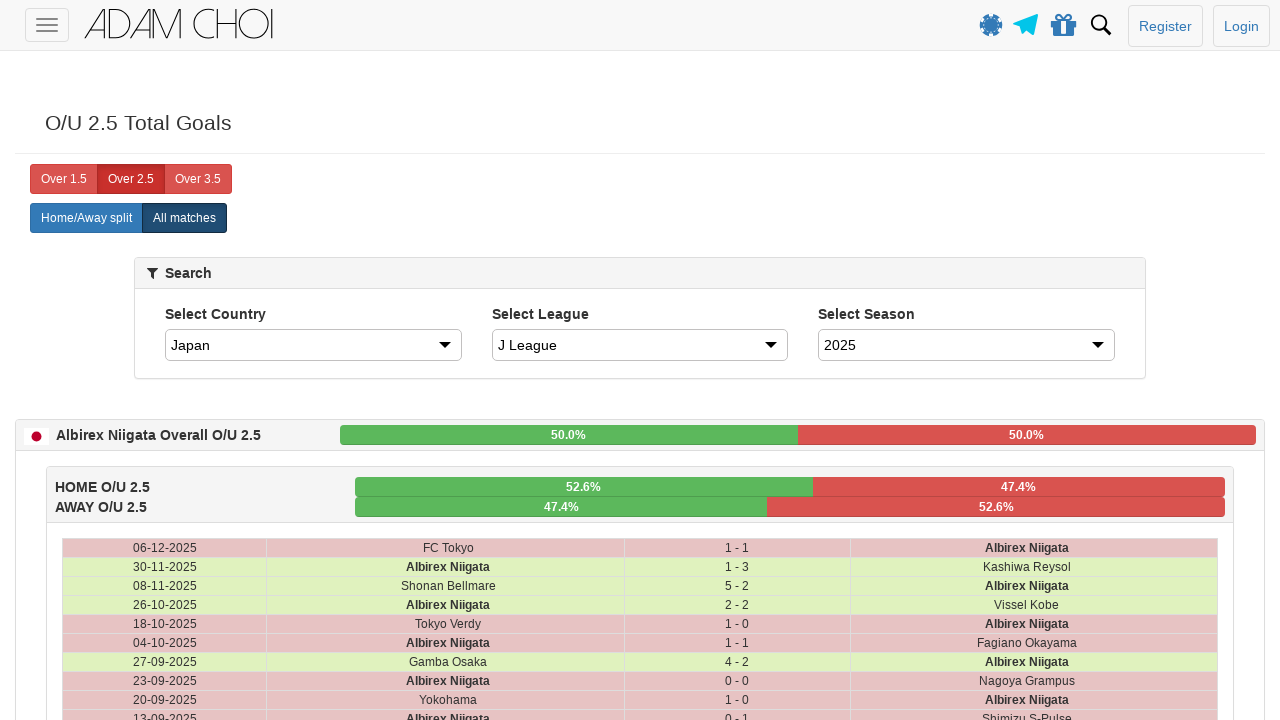

Verified match data rows are displayed
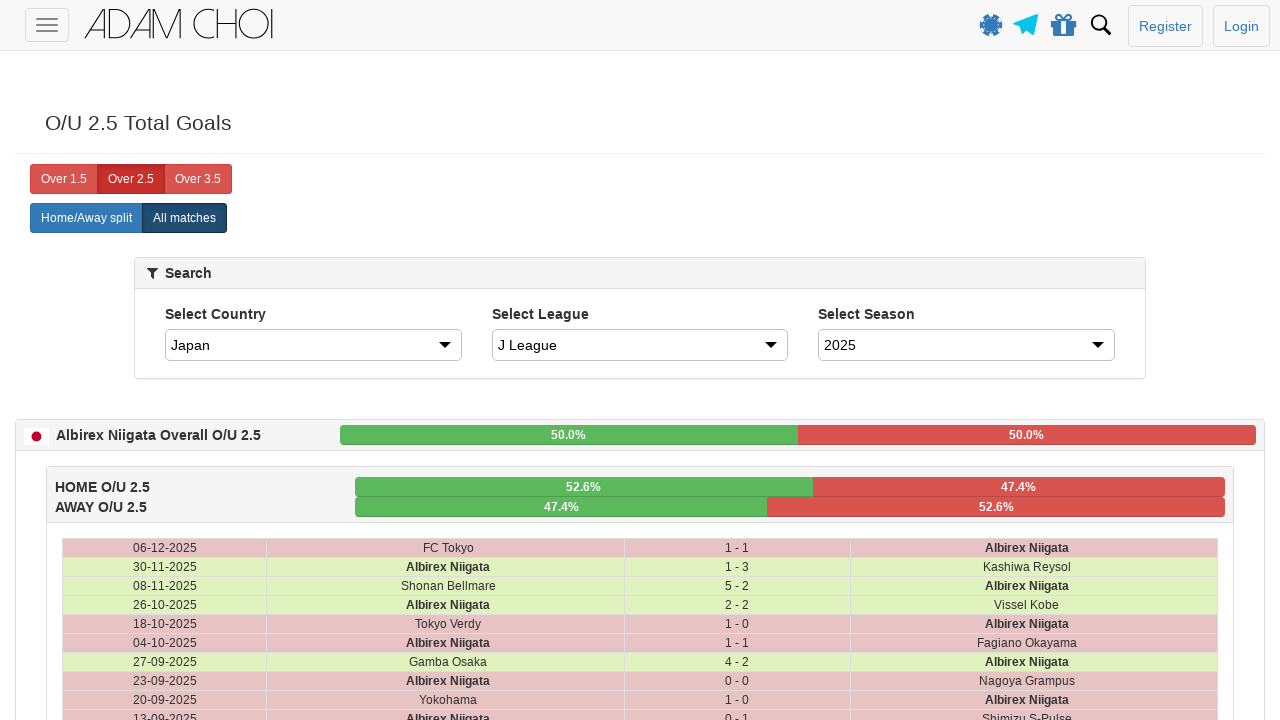

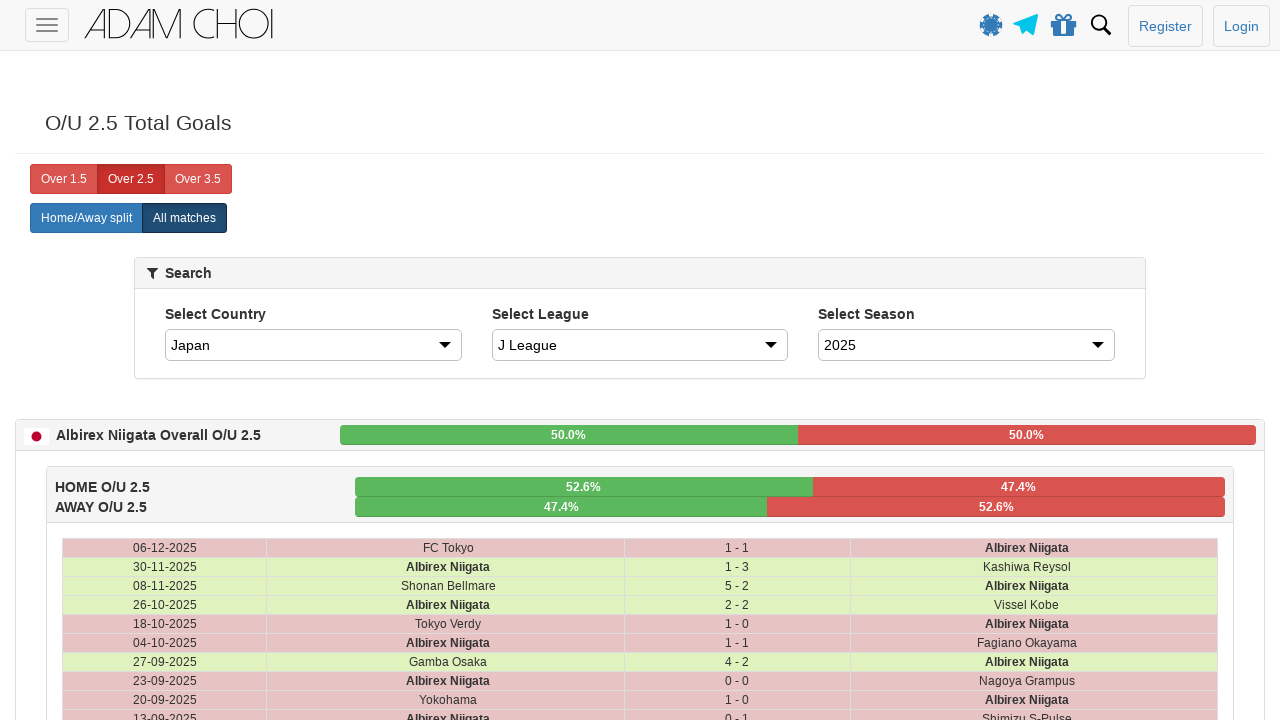